Tests addition operation on calculator by clicking buttons 1 + 7 and verifying result equals 8

Starting URL: https://igorsmasc.github.io/calculadora_atividade_selenium/

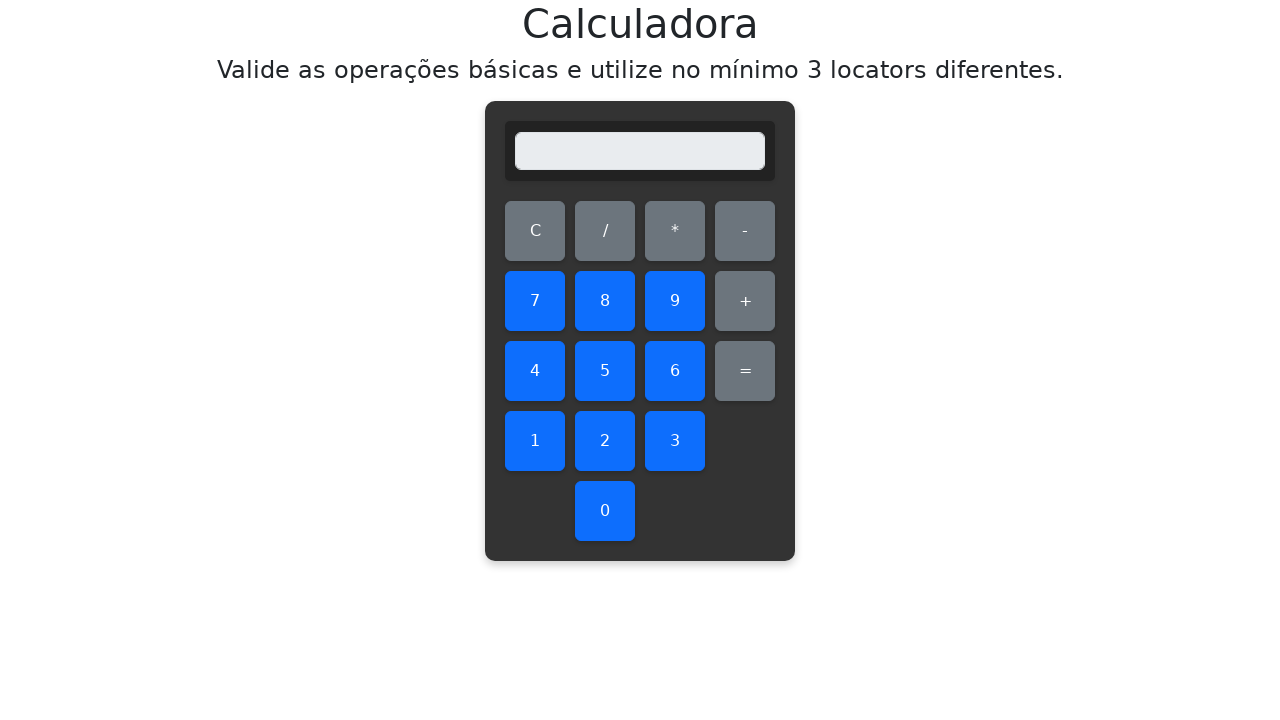

Navigated to calculator application
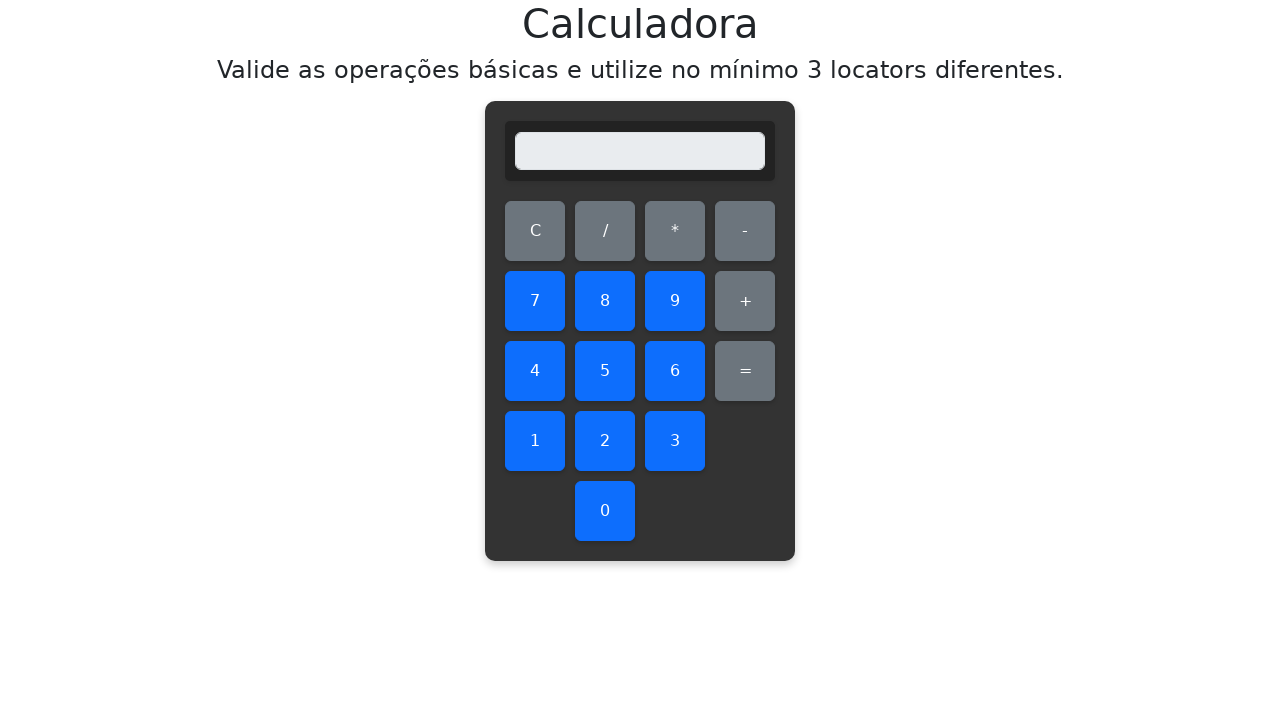

Clicked number 1 button at (535, 441) on #one
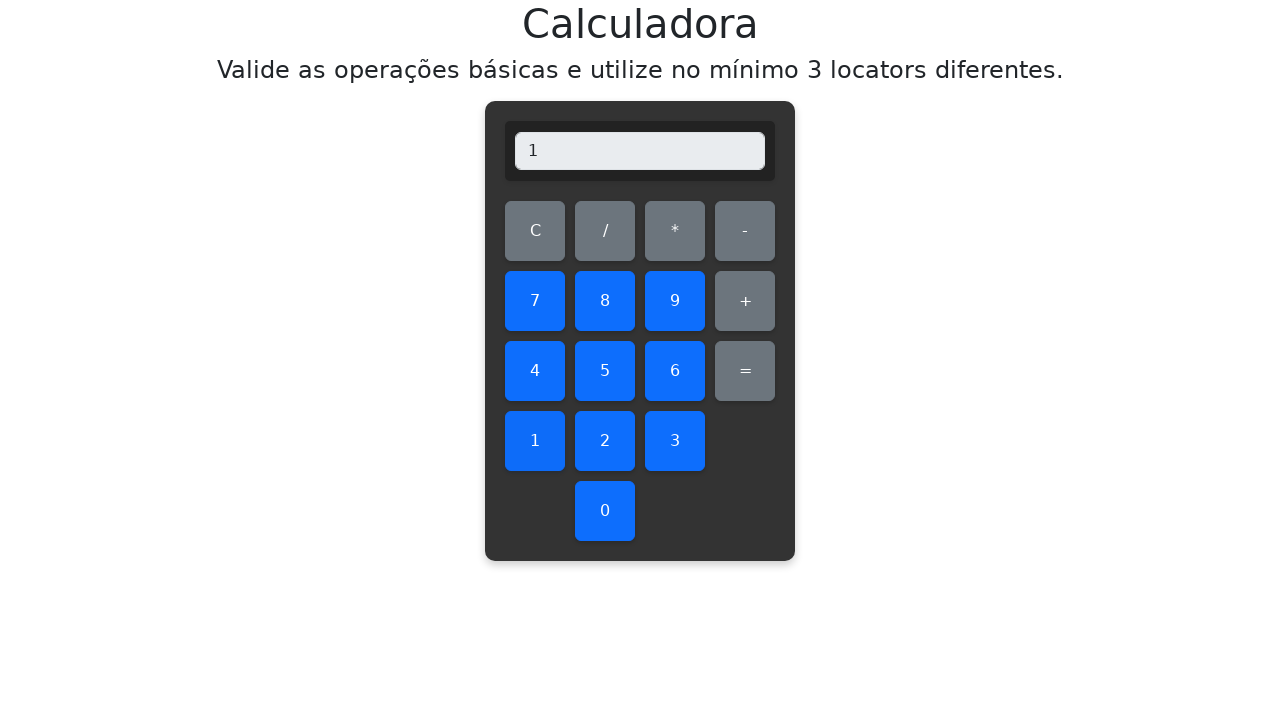

Clicked add operation button at (745, 301) on #add
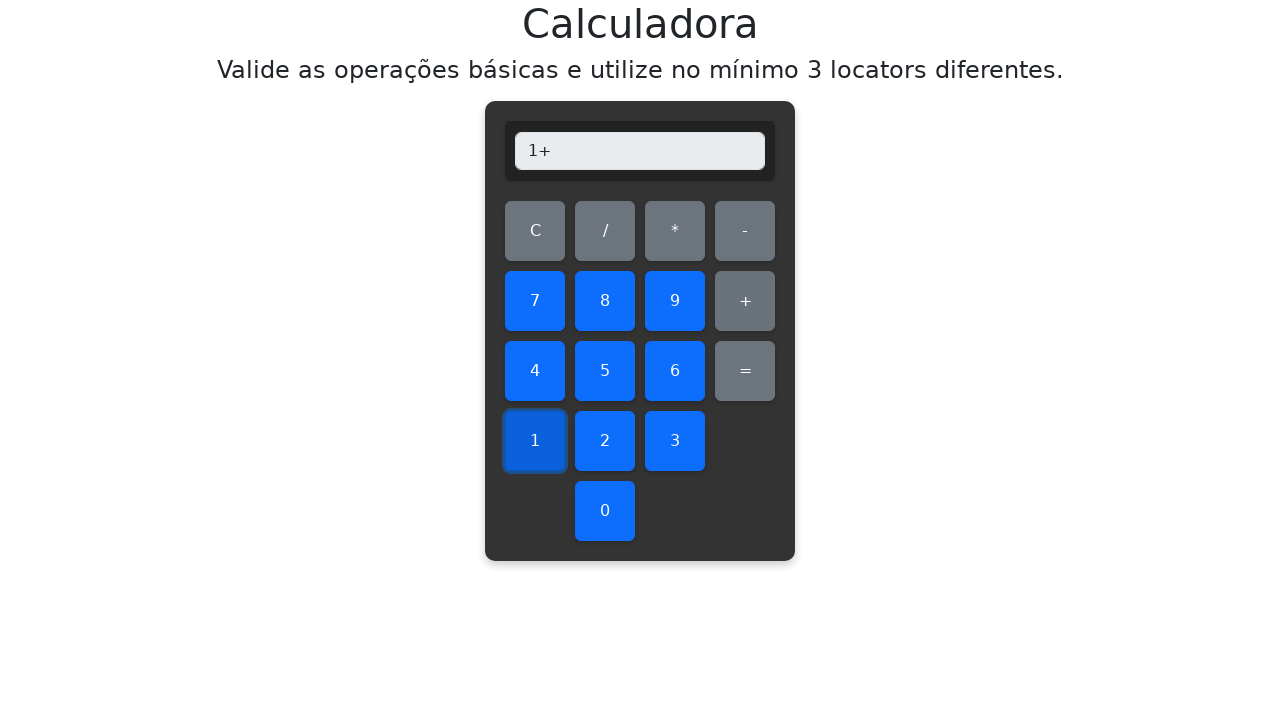

Clicked number 7 button at (535, 301) on #seven
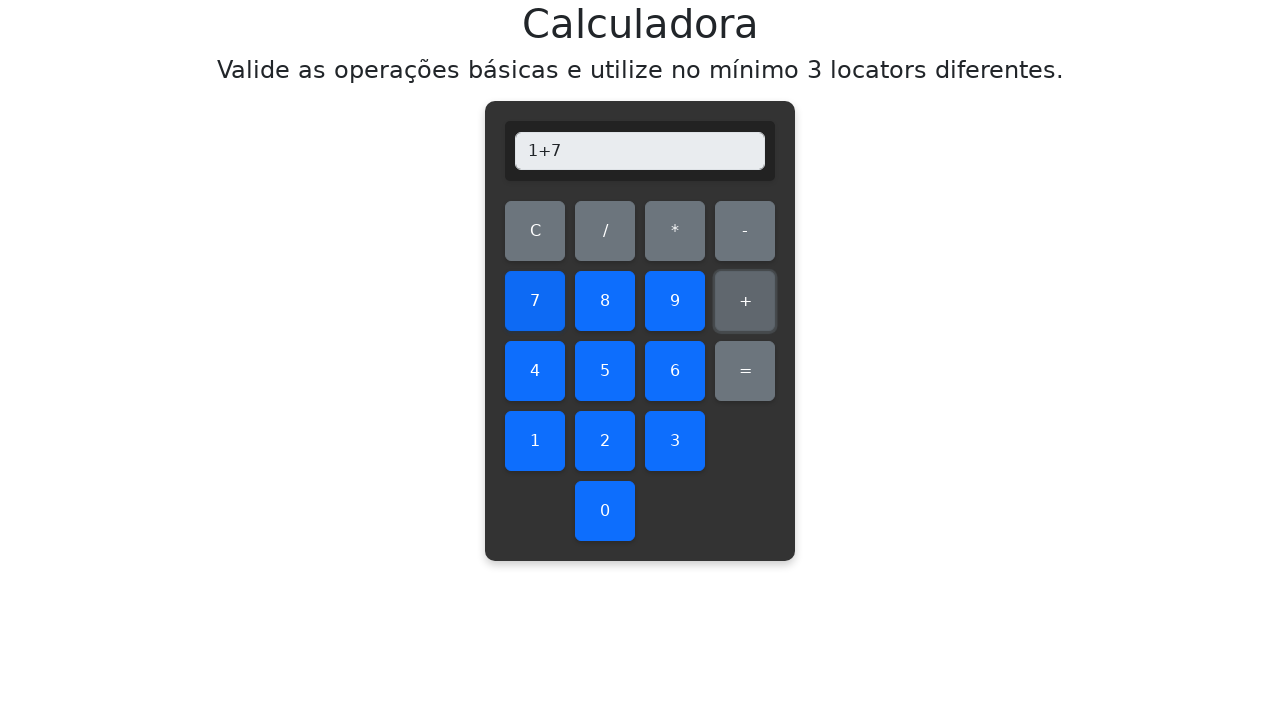

Verified display shows '1+7' before calculation
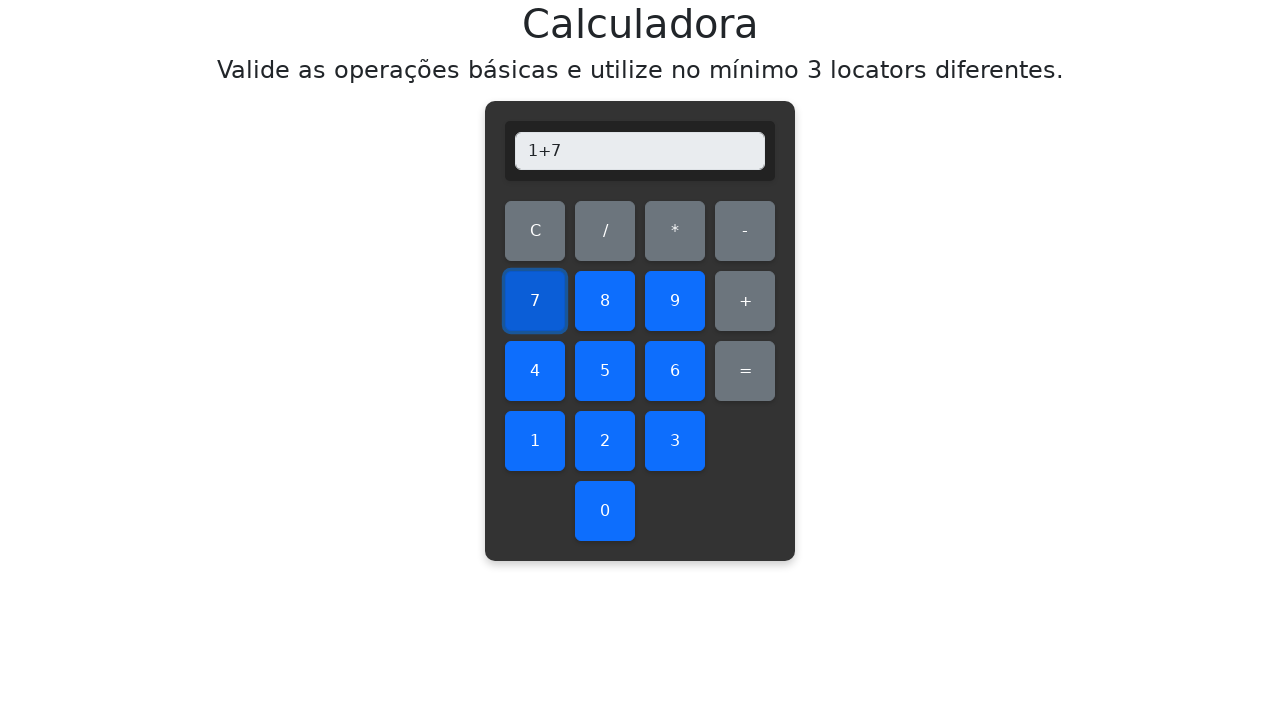

Clicked equals button to perform calculation at (745, 371) on #equals
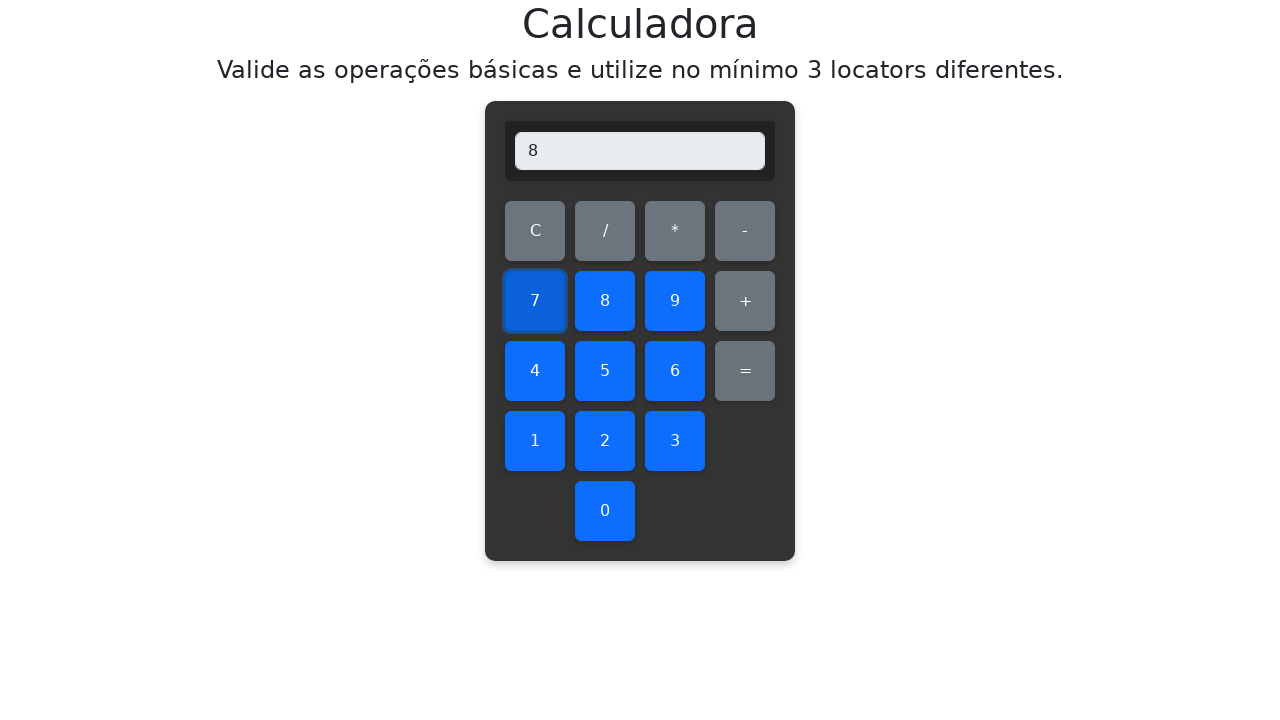

Verified result equals 8 (1 + 7 = 8)
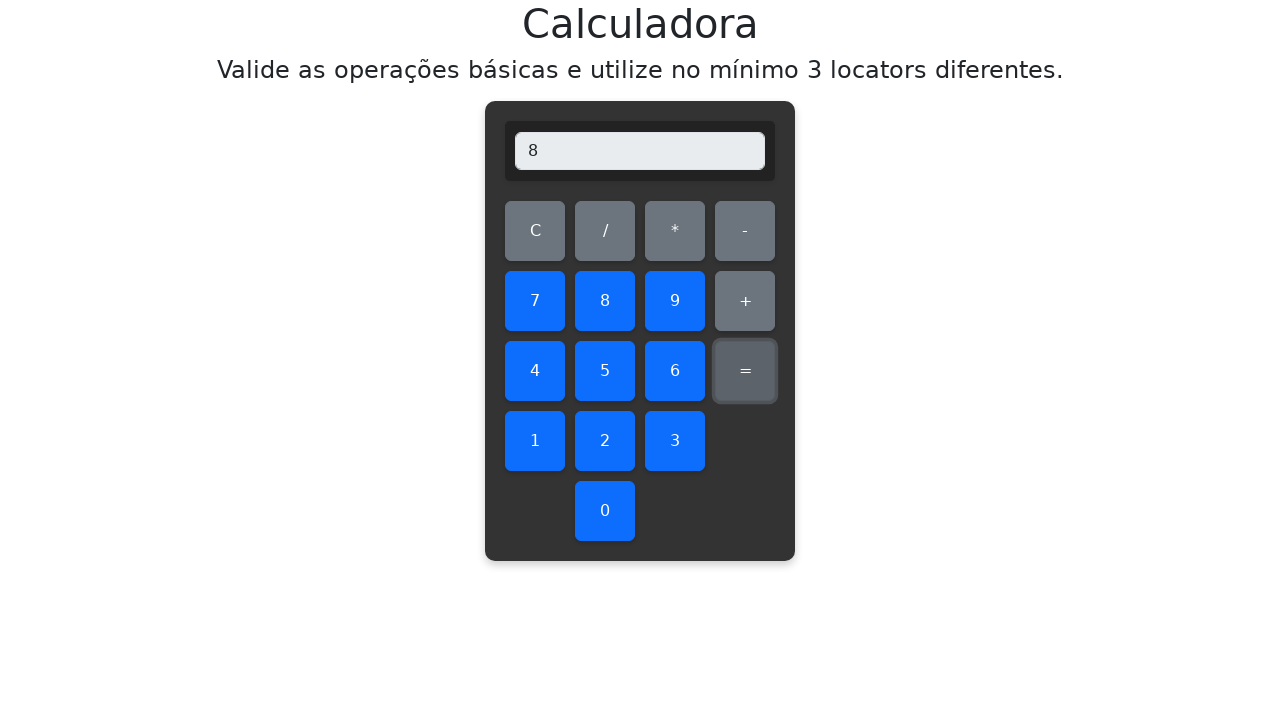

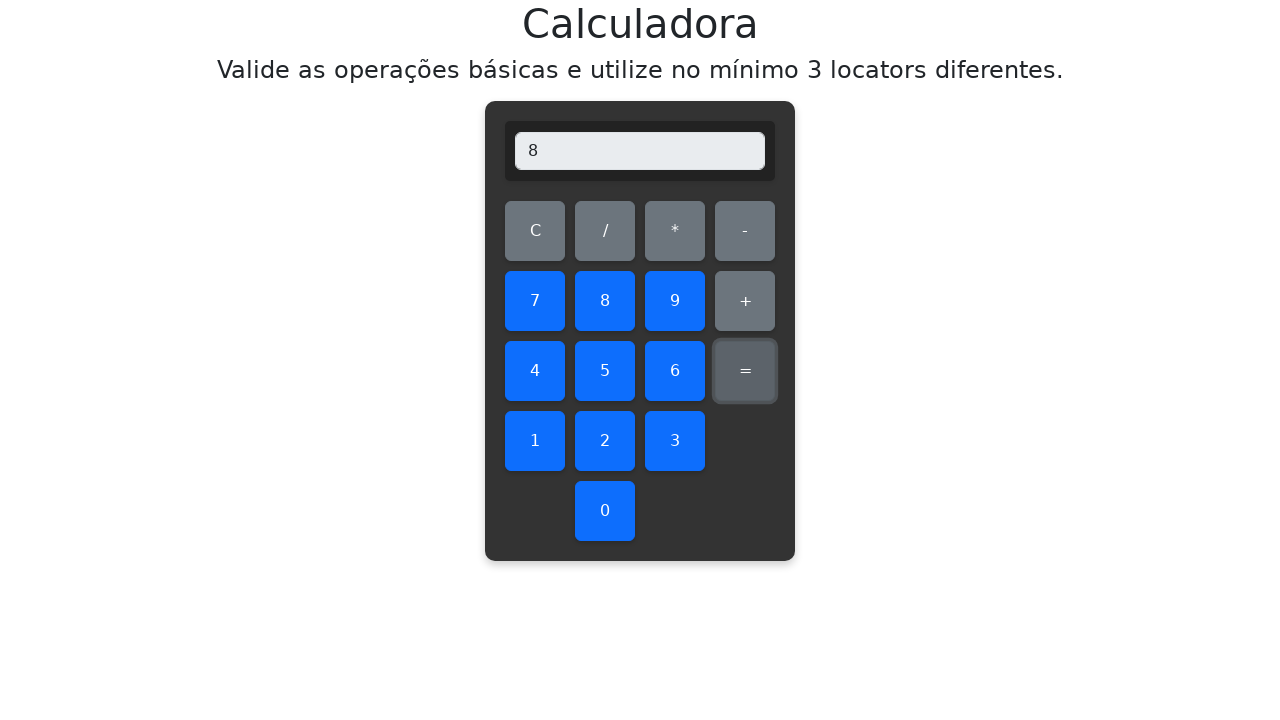